Navigates to El País homepage and verifies a headline link is displayed

Starting URL: https://elpais.com/?ed=es

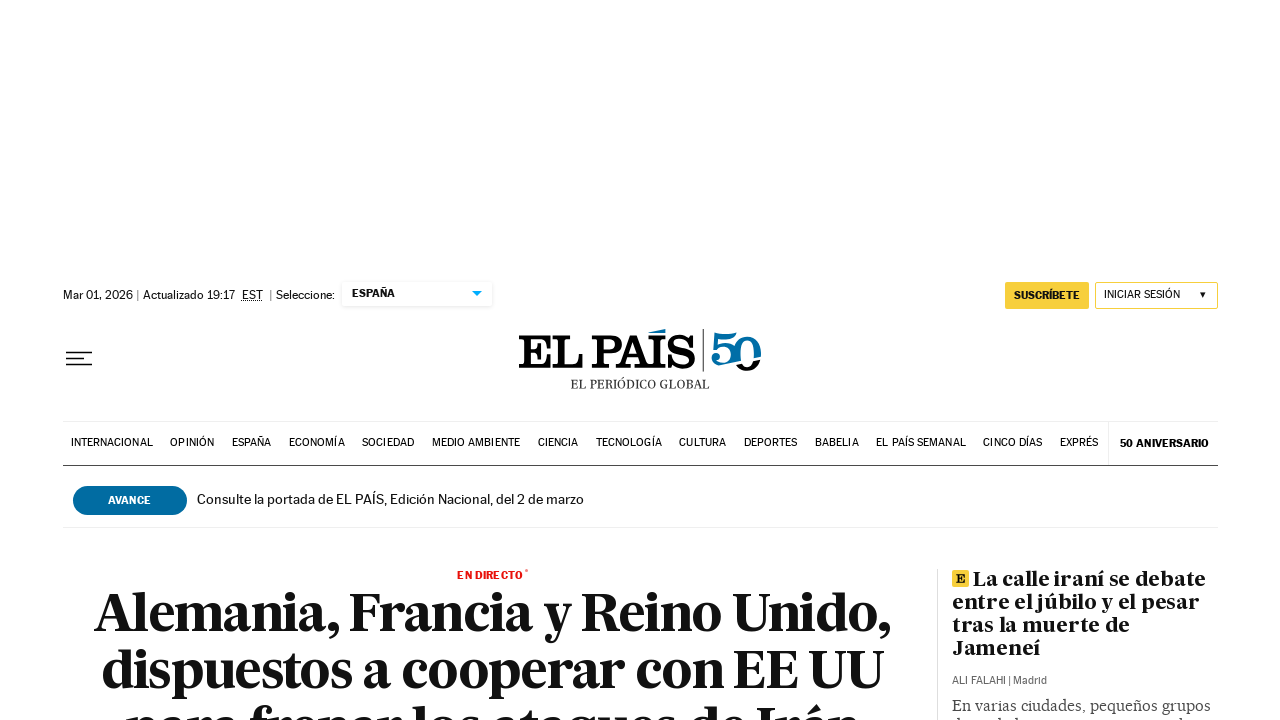

Waited for headline link (h2 a) to be present in El País homepage
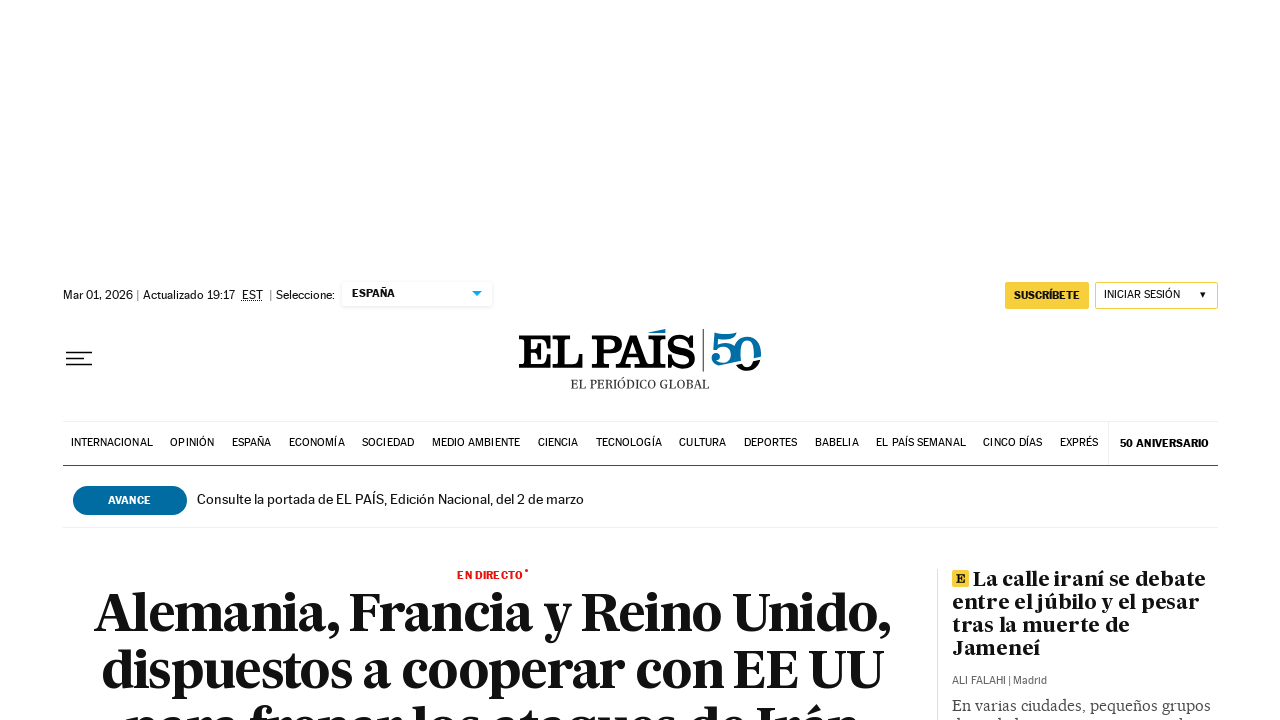

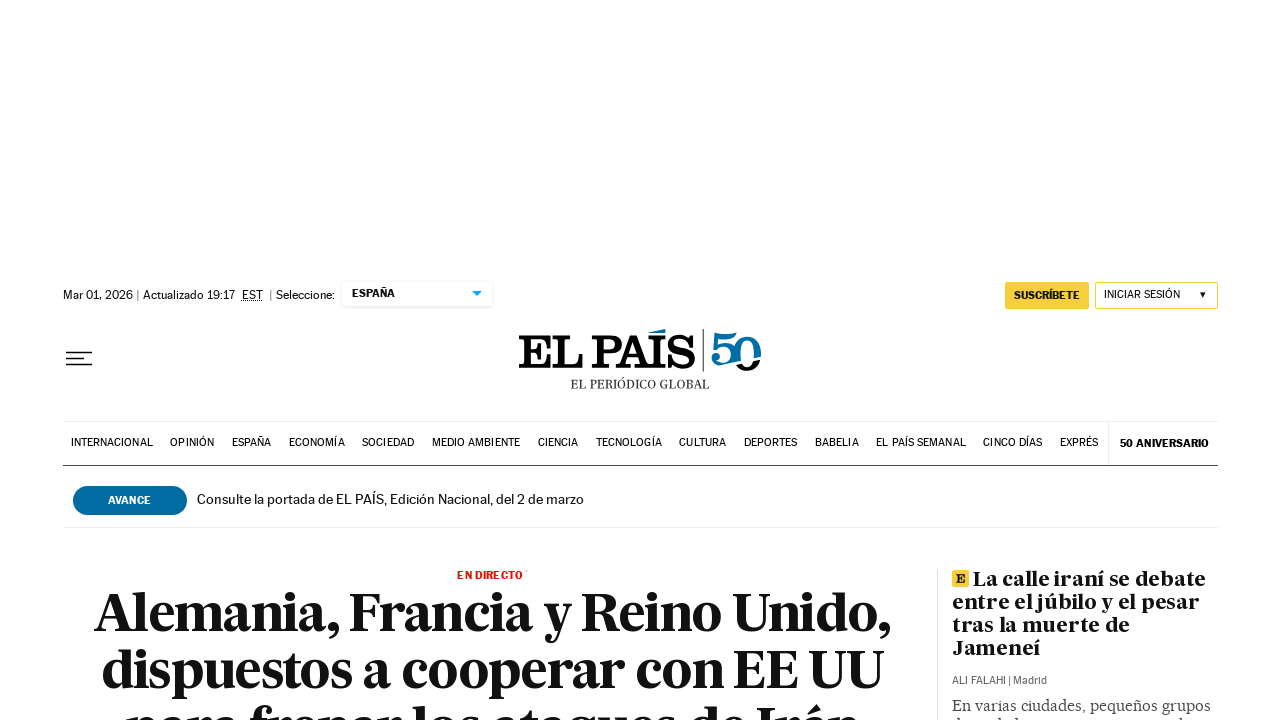